Tests e-commerce product flow by viewing a product, increasing quantity to 4, adding to cart, and verifying the exact quantity is displayed in the cart

Starting URL: http://automationexercise.com

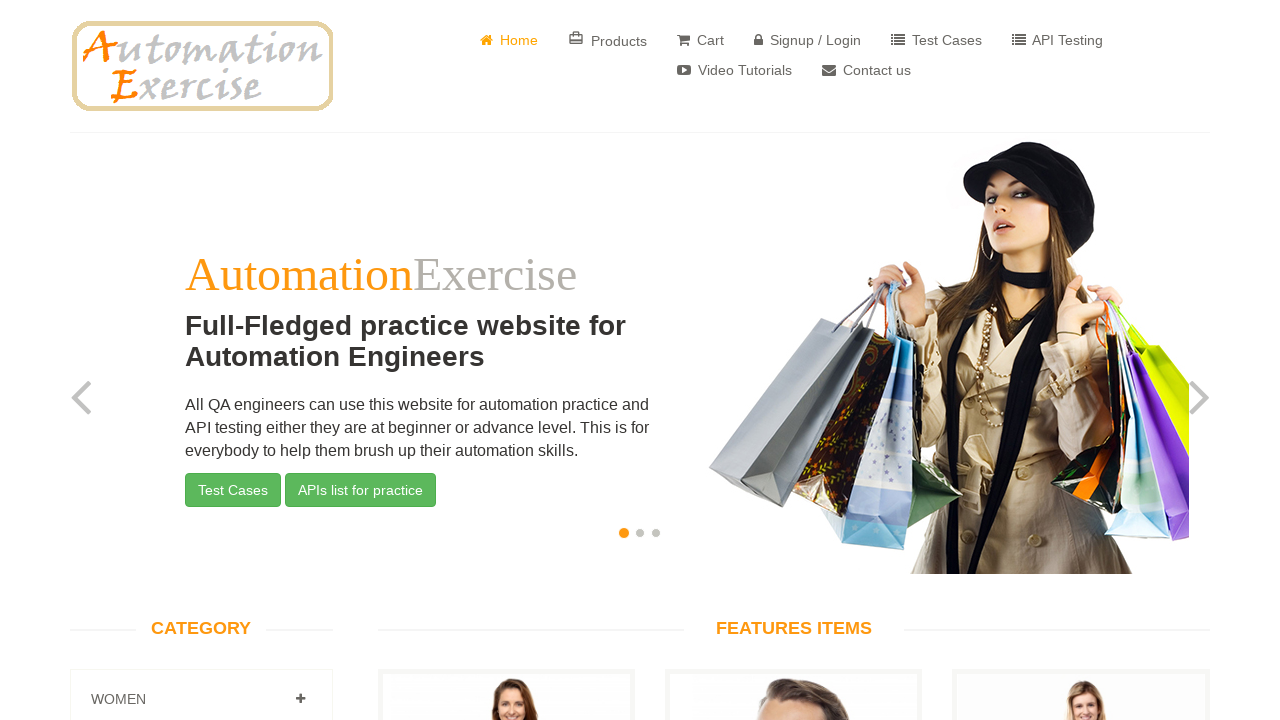

Home page loaded and body element is visible
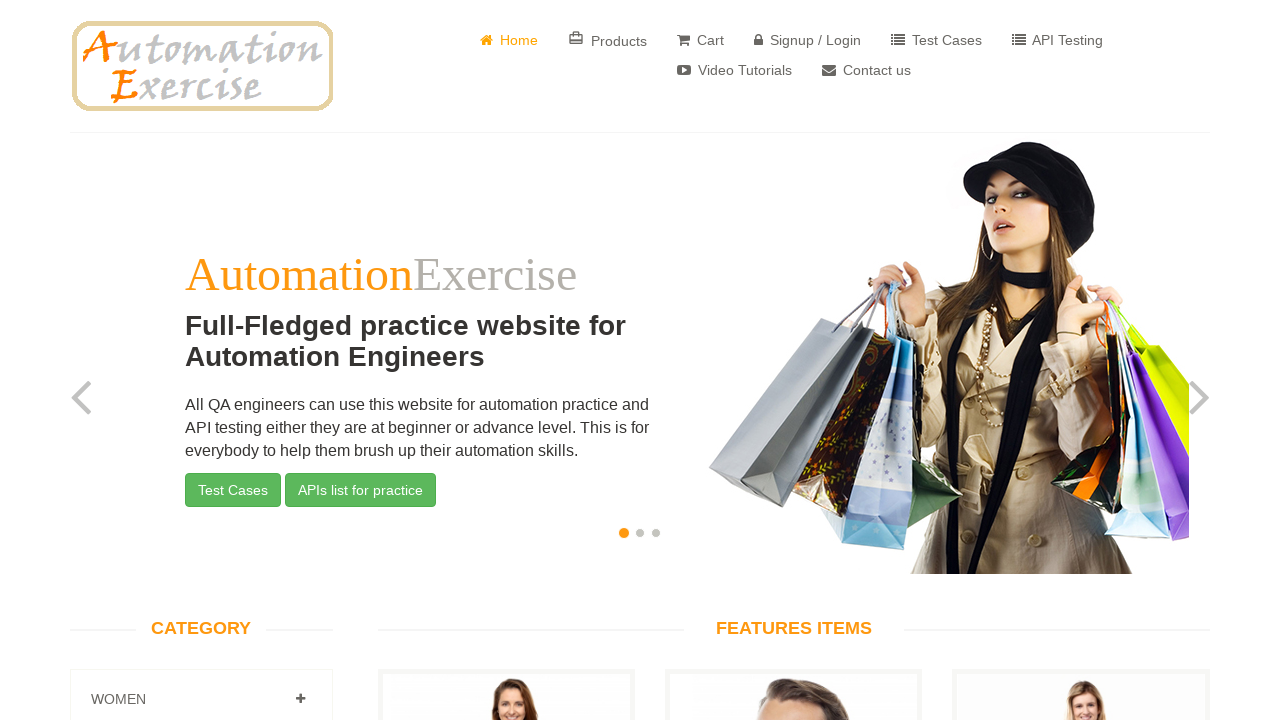

Scrolled down to view products
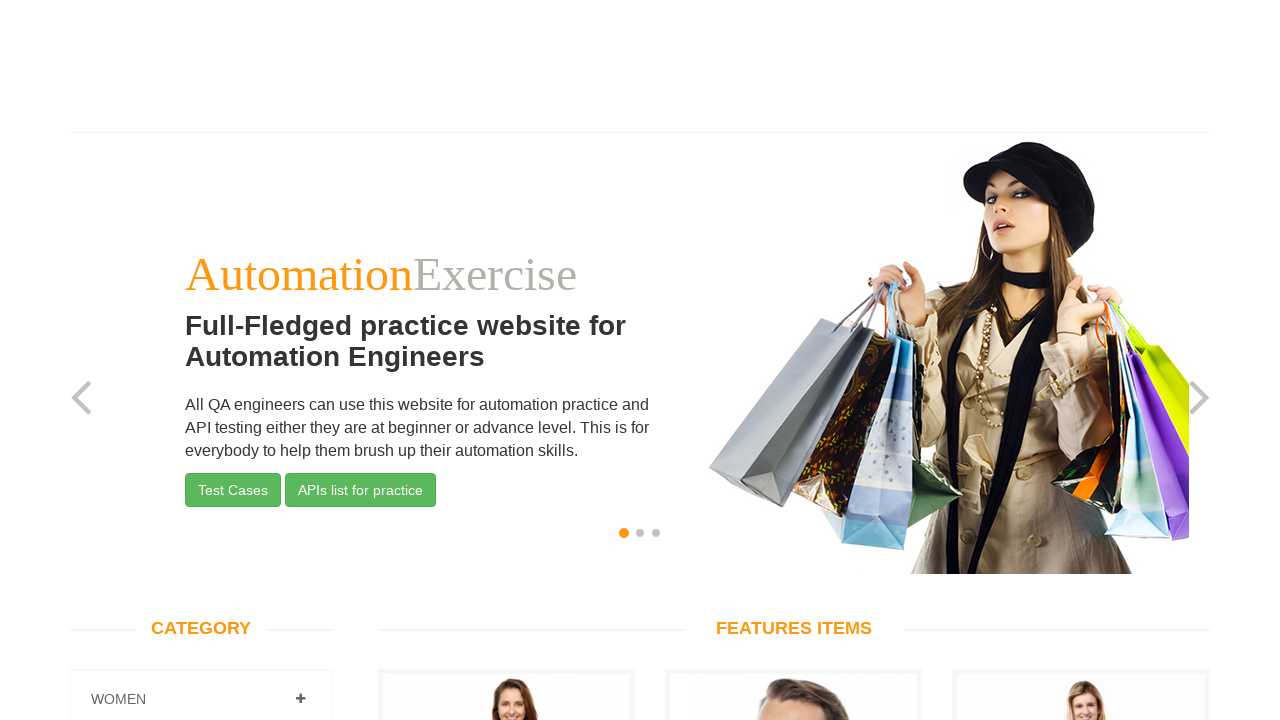

Clicked 'View Product' link for product ID 3 at (1081, 439) on a[href='/product_details/3']
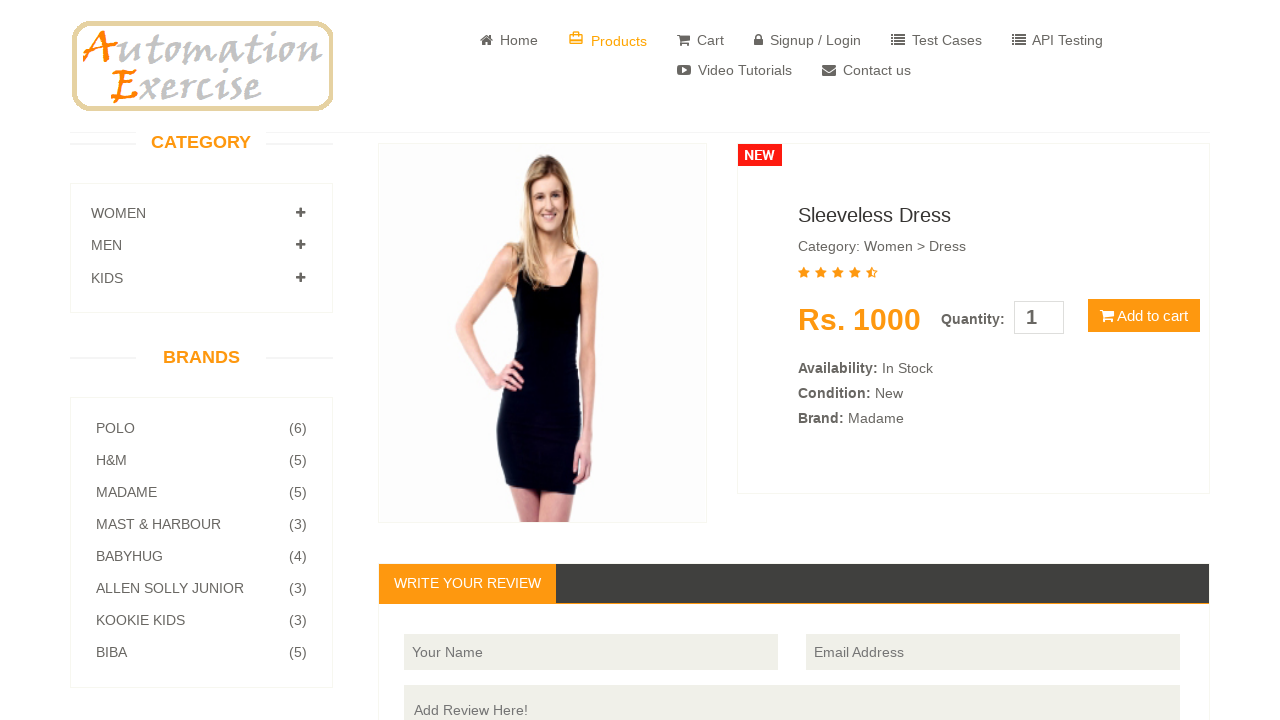

Product detail page loaded with 'Sleeveless Dress' title
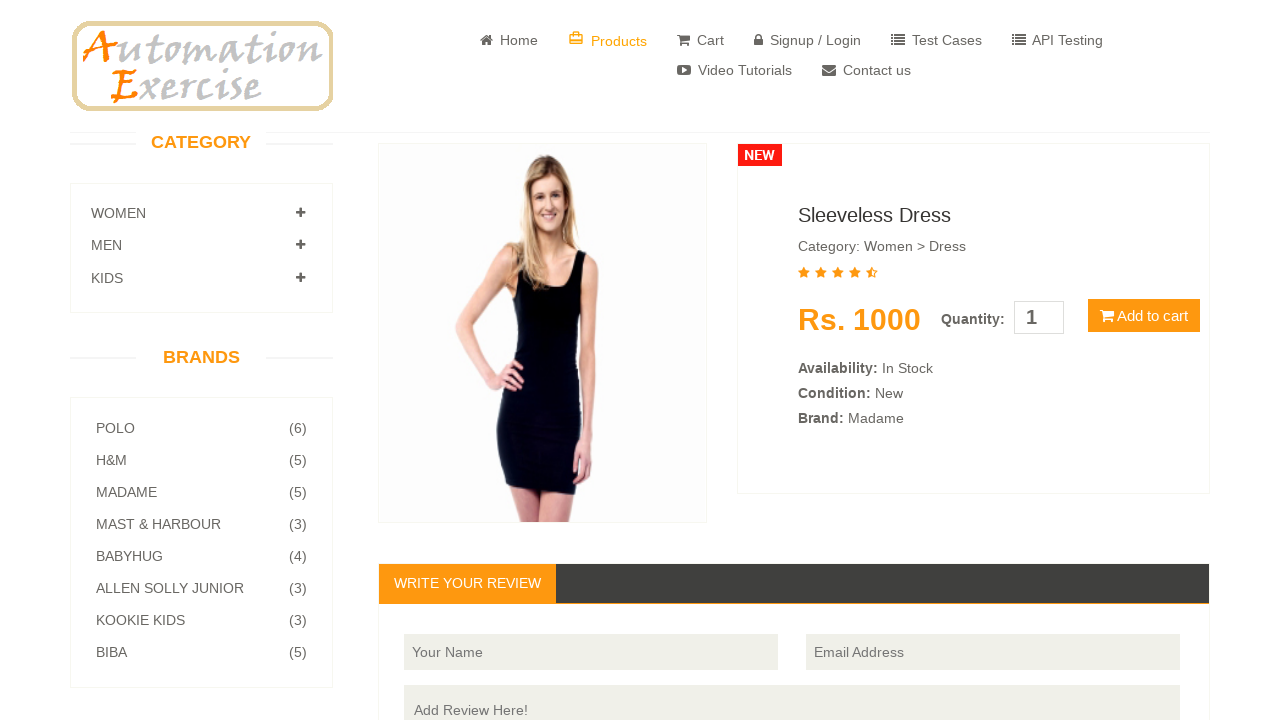

Cleared quantity field on #quantity
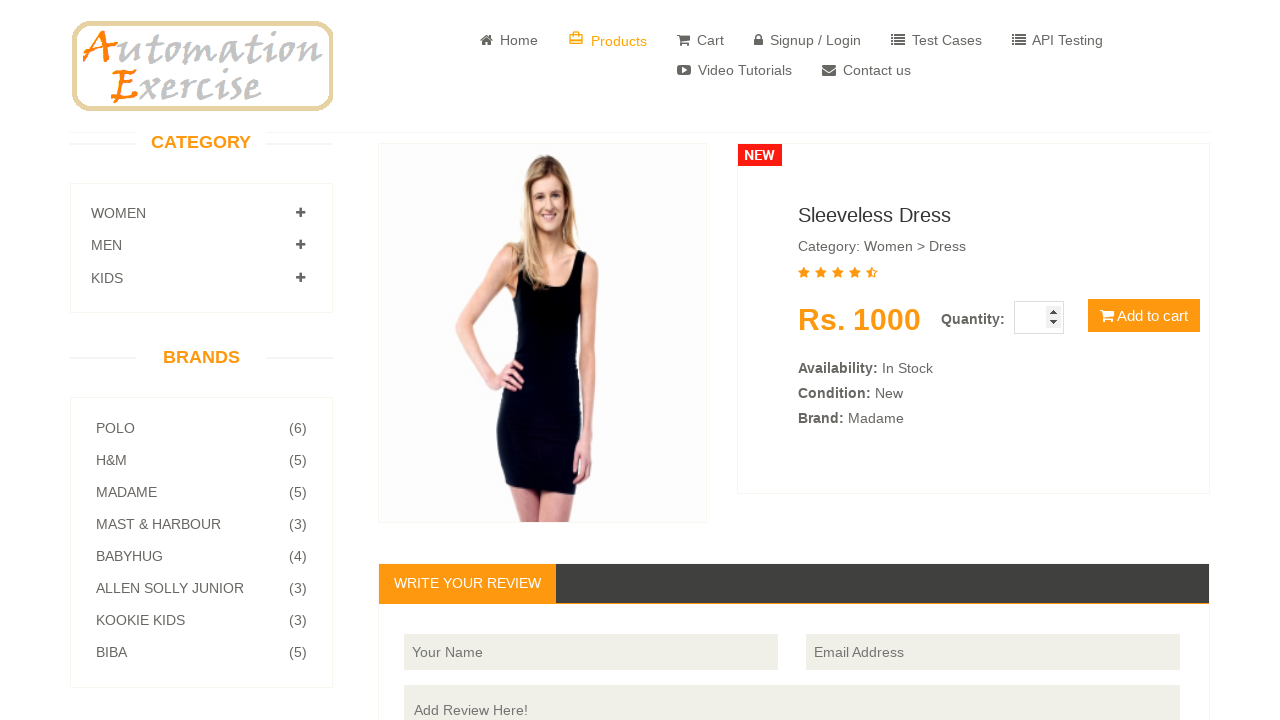

Set product quantity to 4 on #quantity
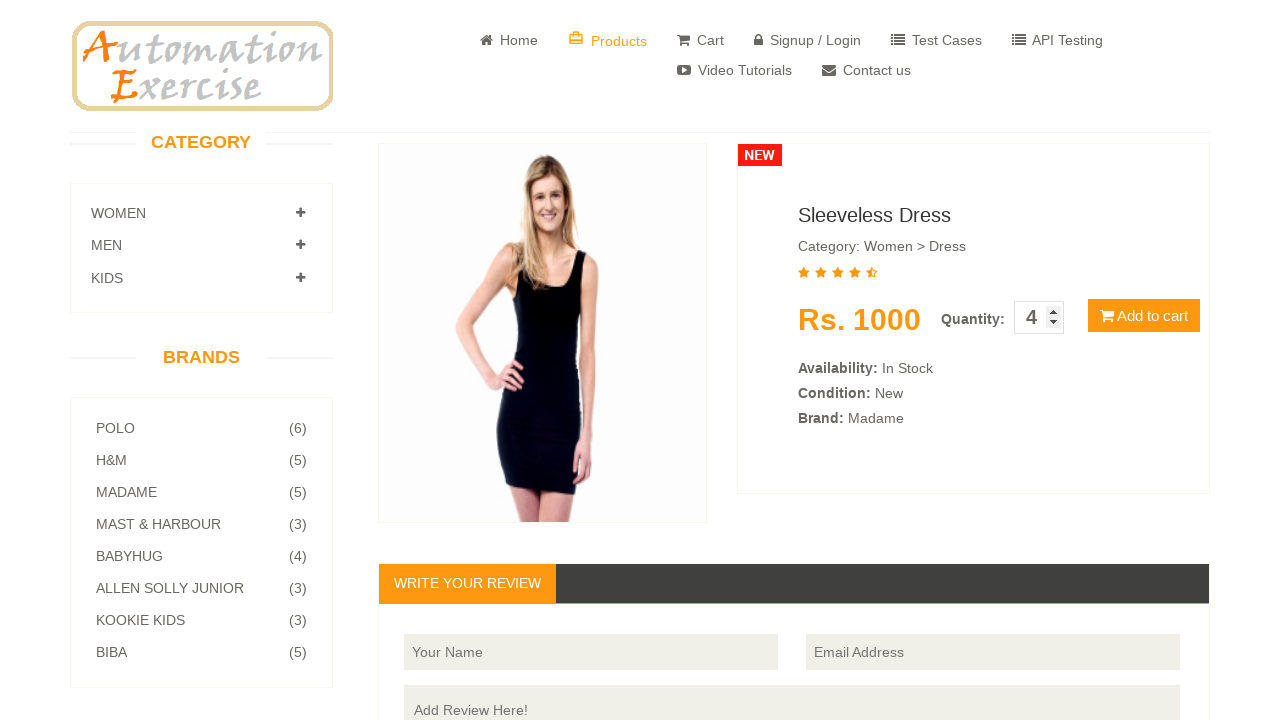

Clicked 'Add to cart' button at (1144, 316) on button.btn.btn-default.cart
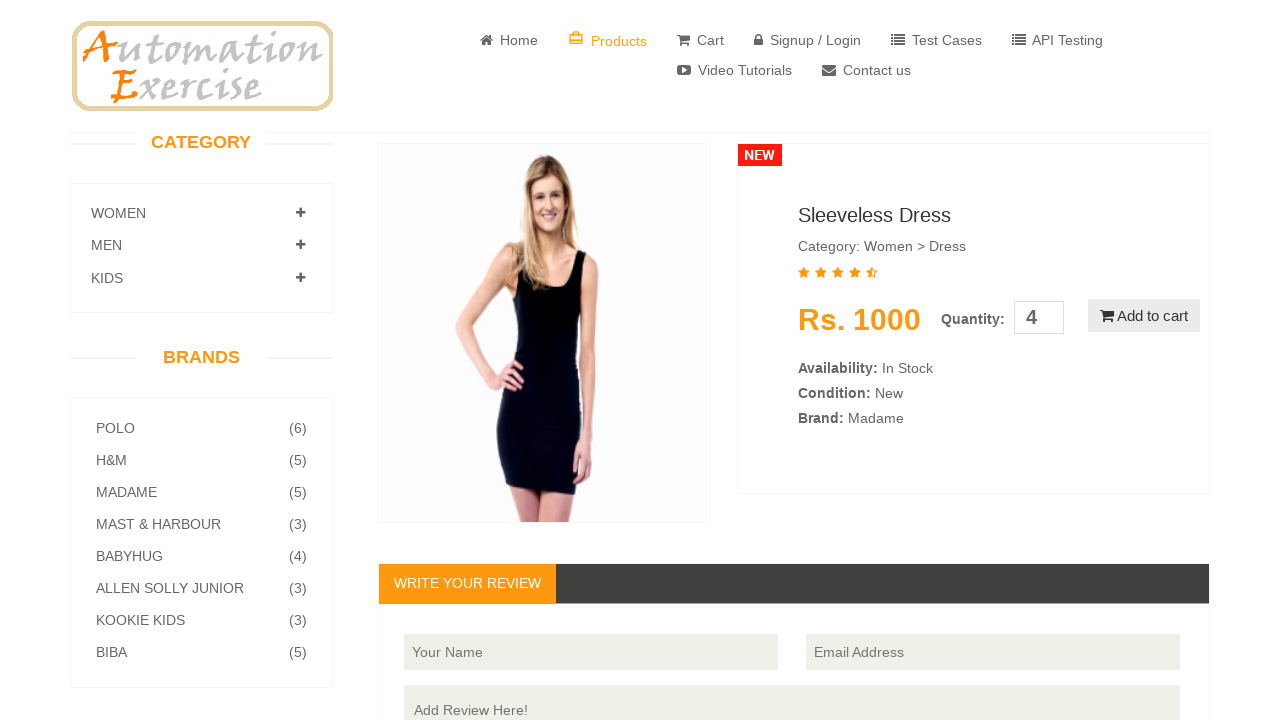

Clicked 'View Cart' button in the modal at (640, 242) on u:has-text('View Cart')
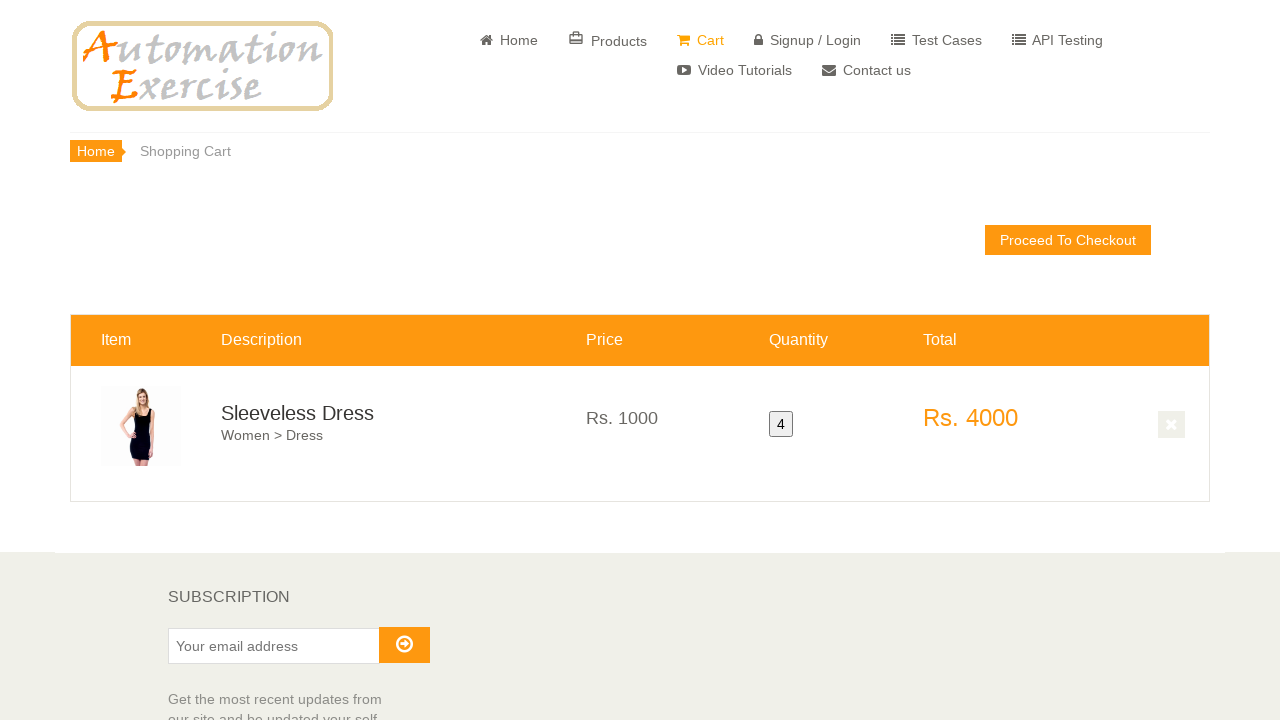

Cart page loaded and verified product is displayed with correct quantity
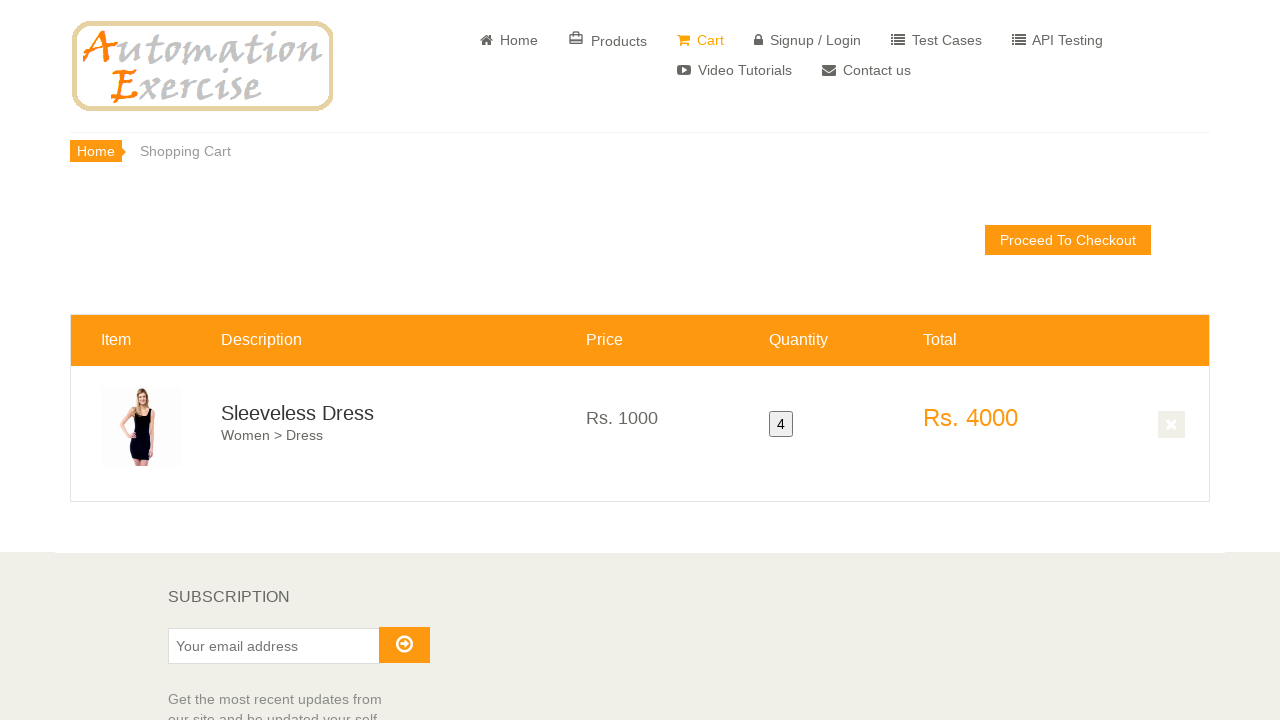

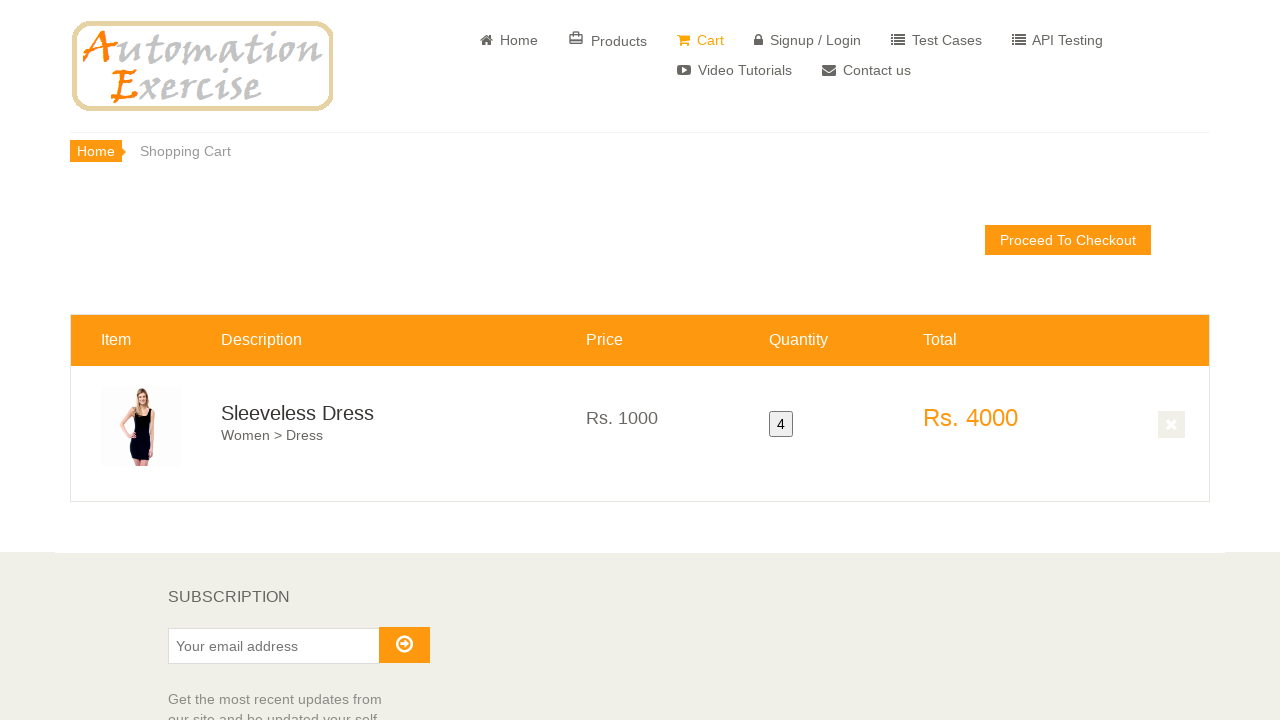